Tests double-click functionality on a button element

Starting URL: https://www.techlearn.in/code/double-tap/

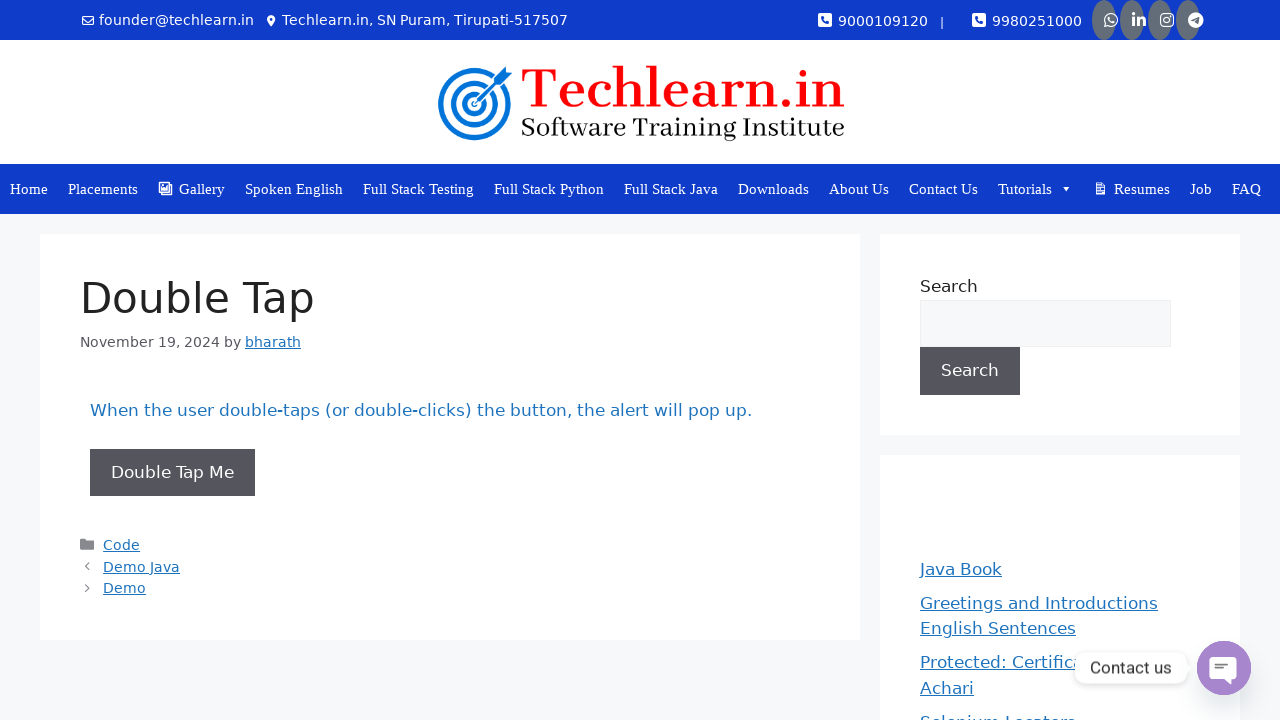

Navigated to double-click test page
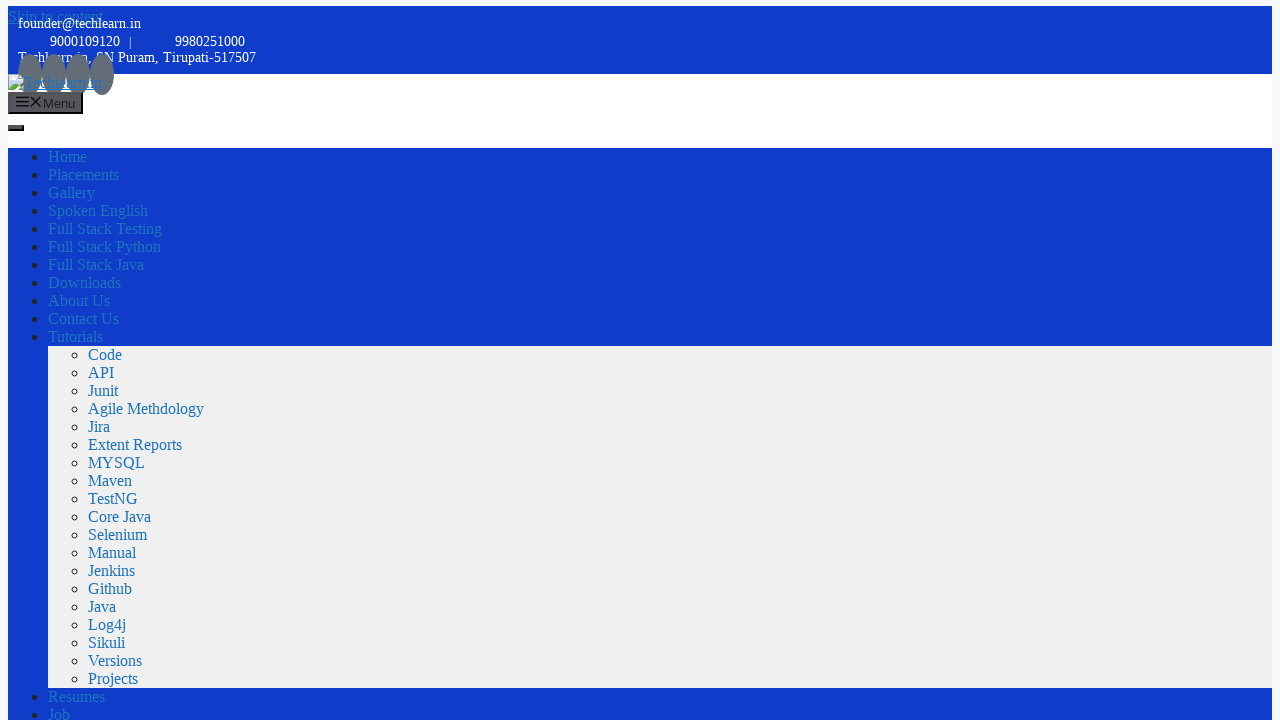

Performed double-click on button with ondblclick handler at (60, 361) on xpath=//button[@ondblclick='handleDoubleTap()']
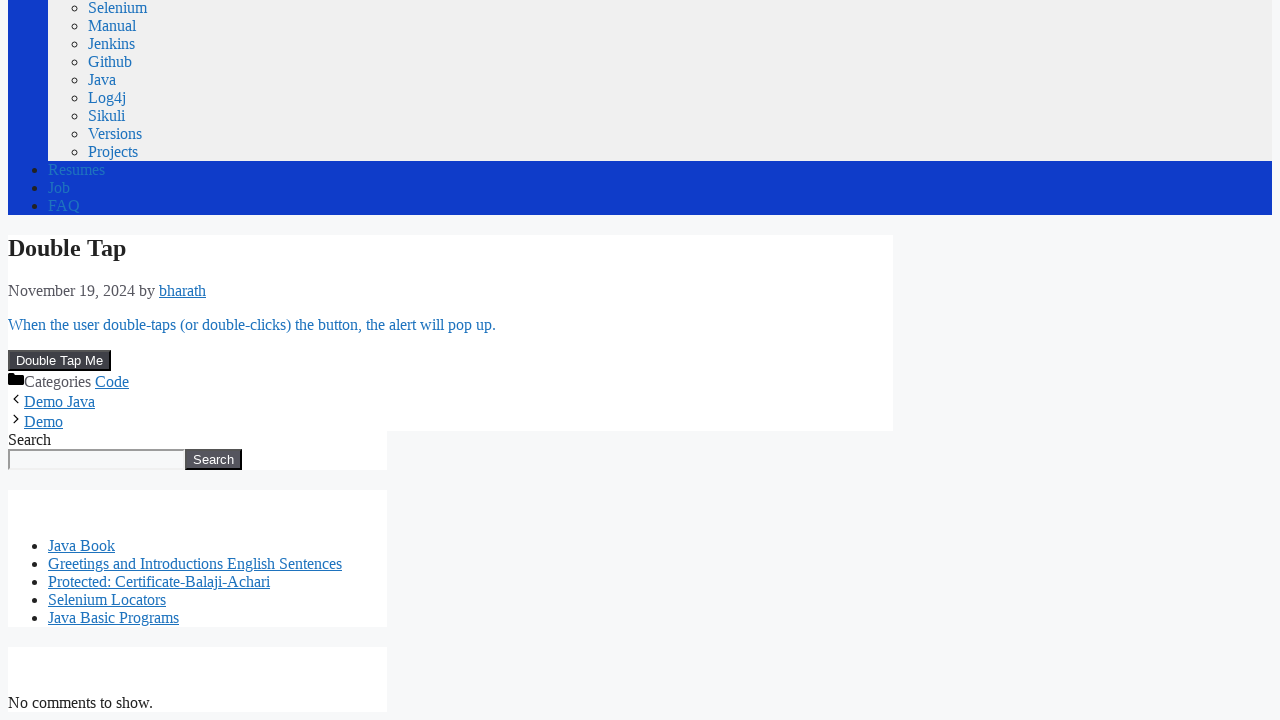

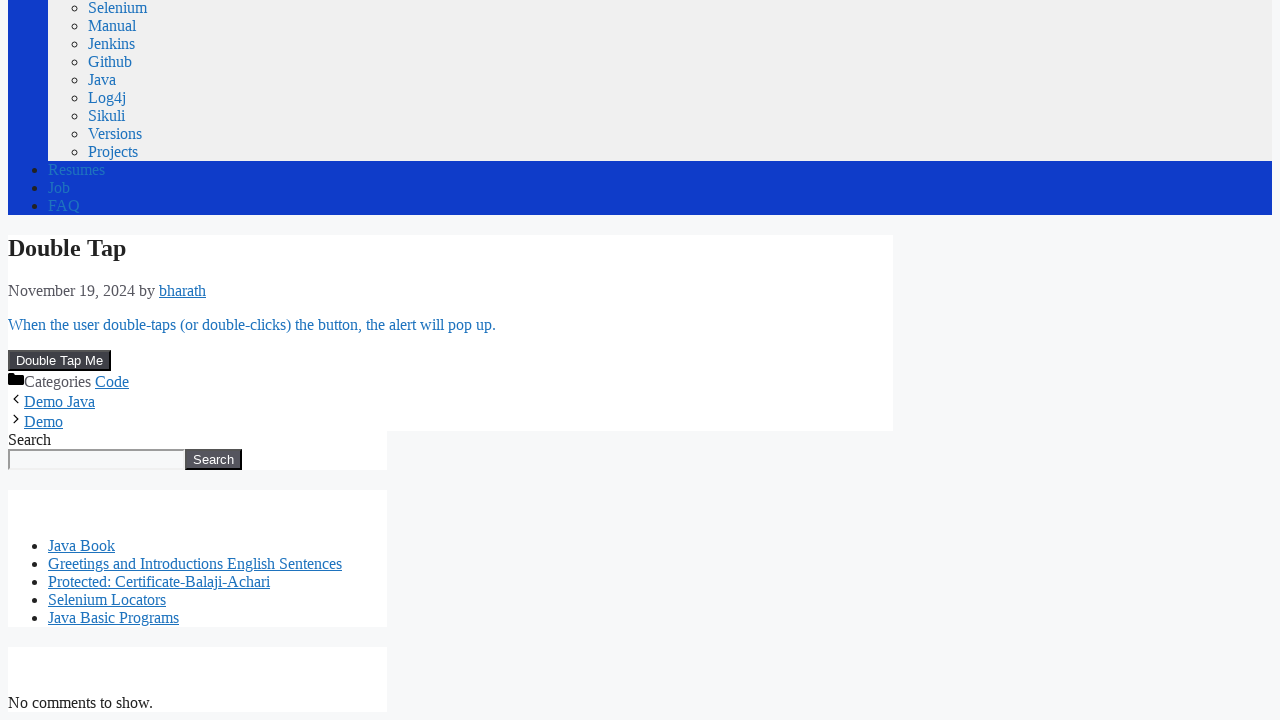